Tests dynamic element loading by clicking a button and verifying that a paragraph element appears with the expected Polish text "Dopiero się pojawiłem!"

Starting URL: https://testeroprogramowania.github.io/selenium/wait2.html

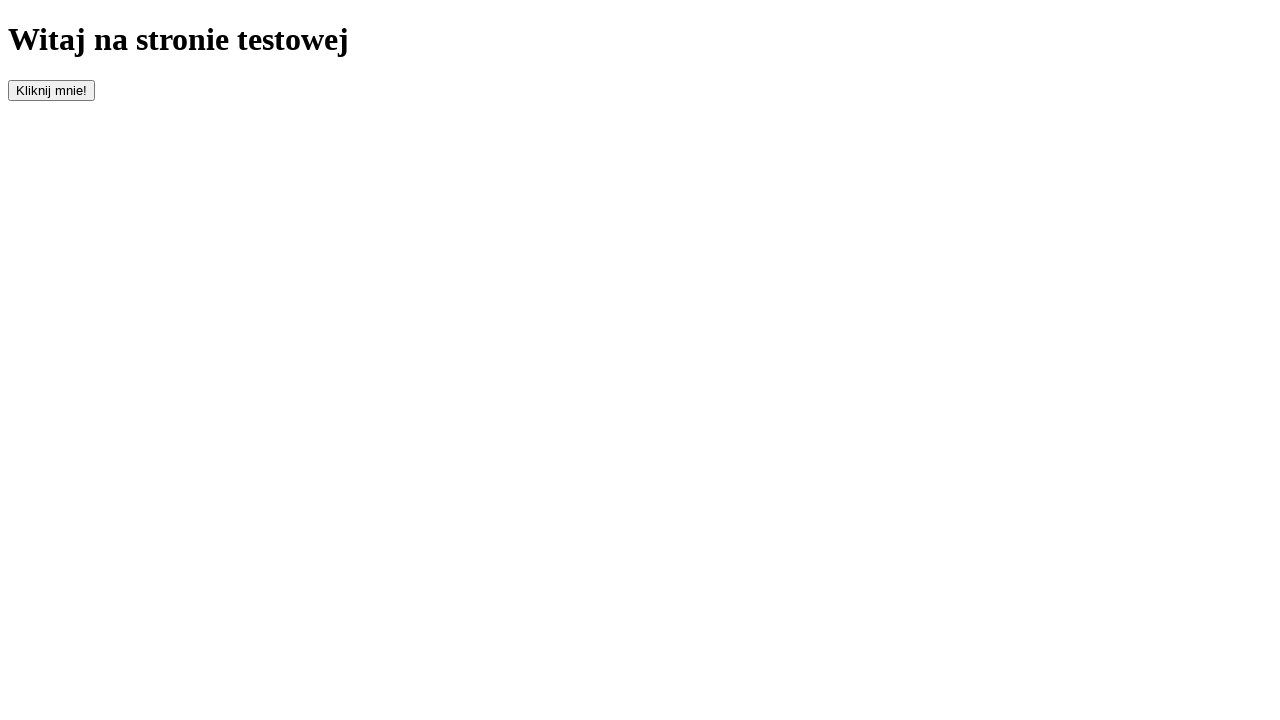

Navigated to test page
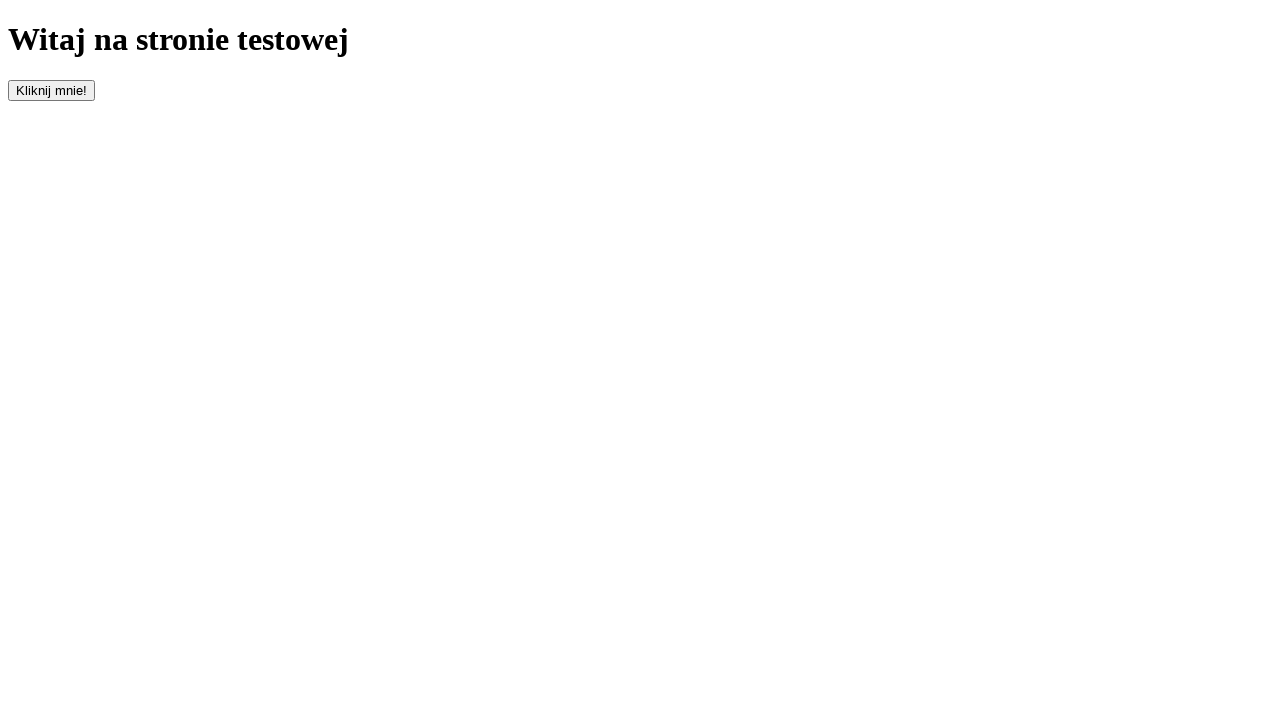

Clicked the button to trigger dynamic element loading at (52, 90) on #clickOnMe
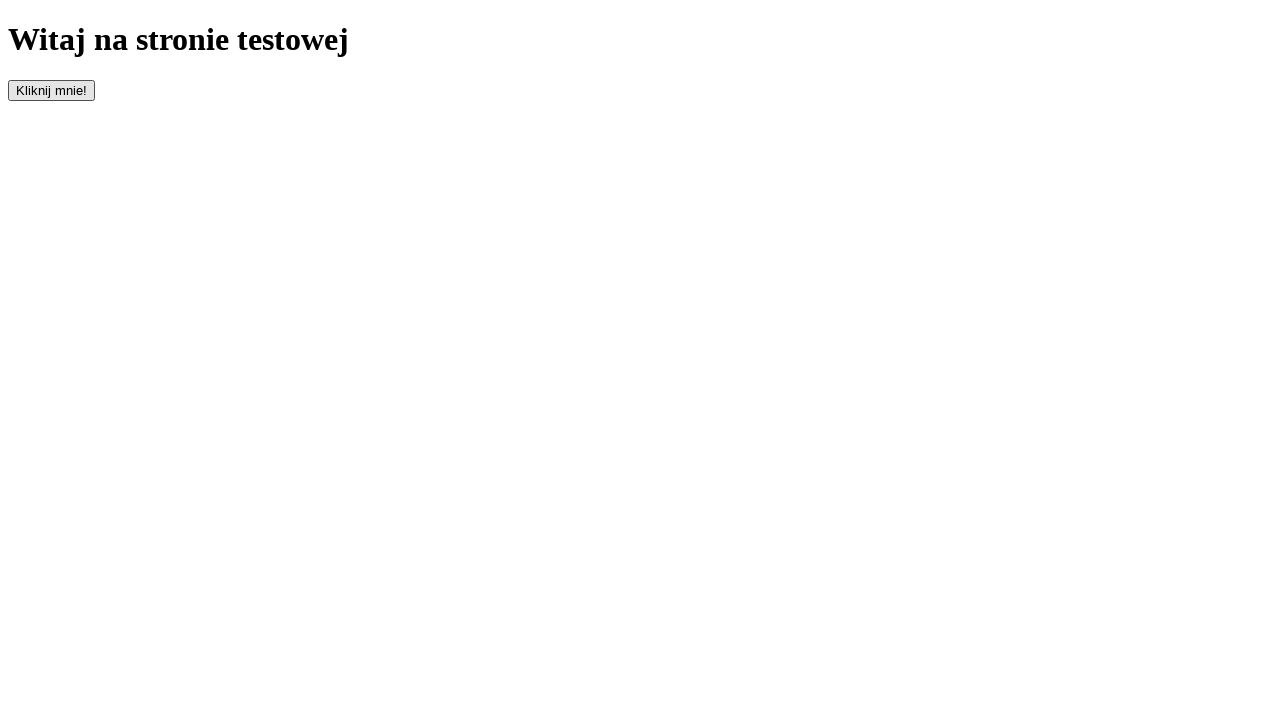

Paragraph element appeared
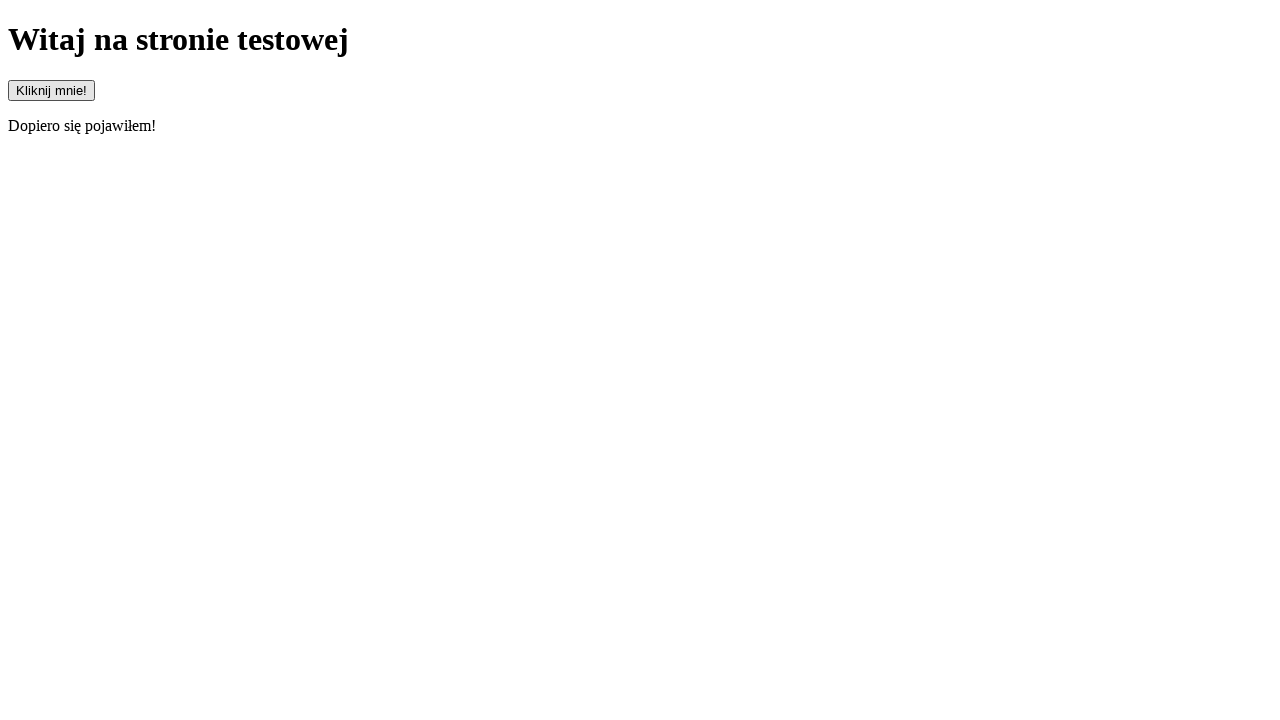

Retrieved paragraph text content
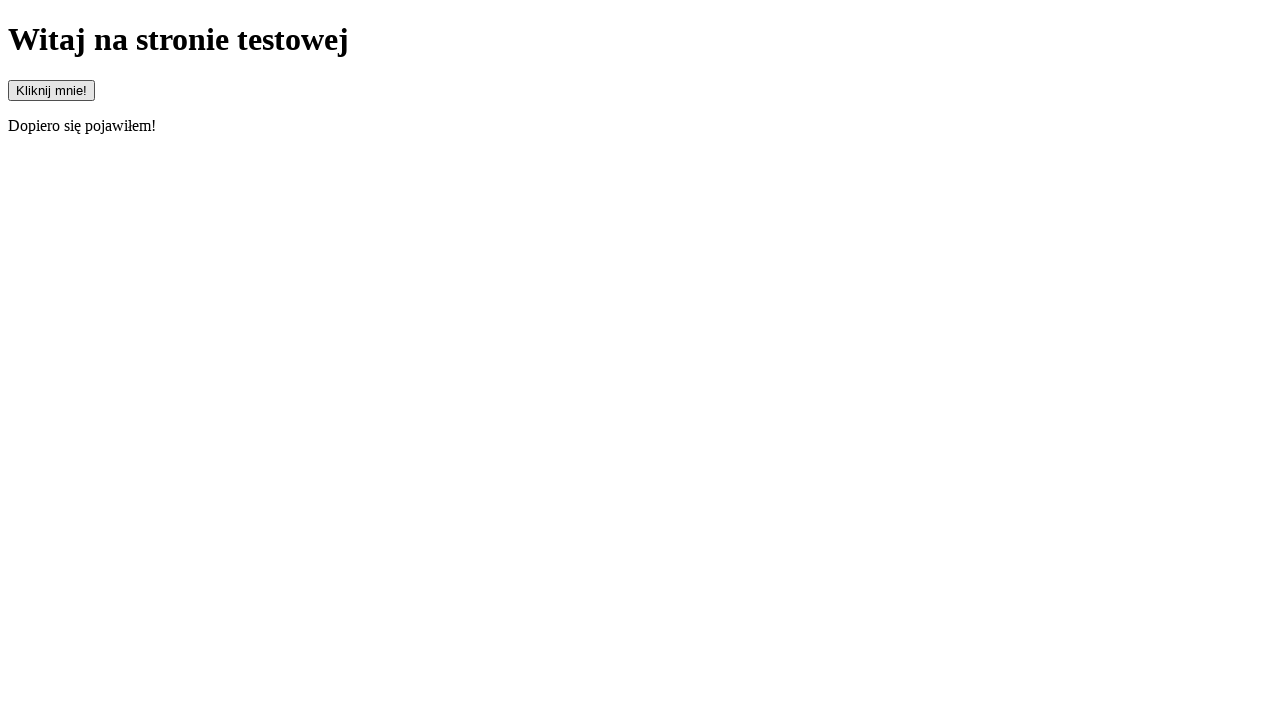

Verified paragraph contains expected Polish text 'Dopiero się pojawiłem!'
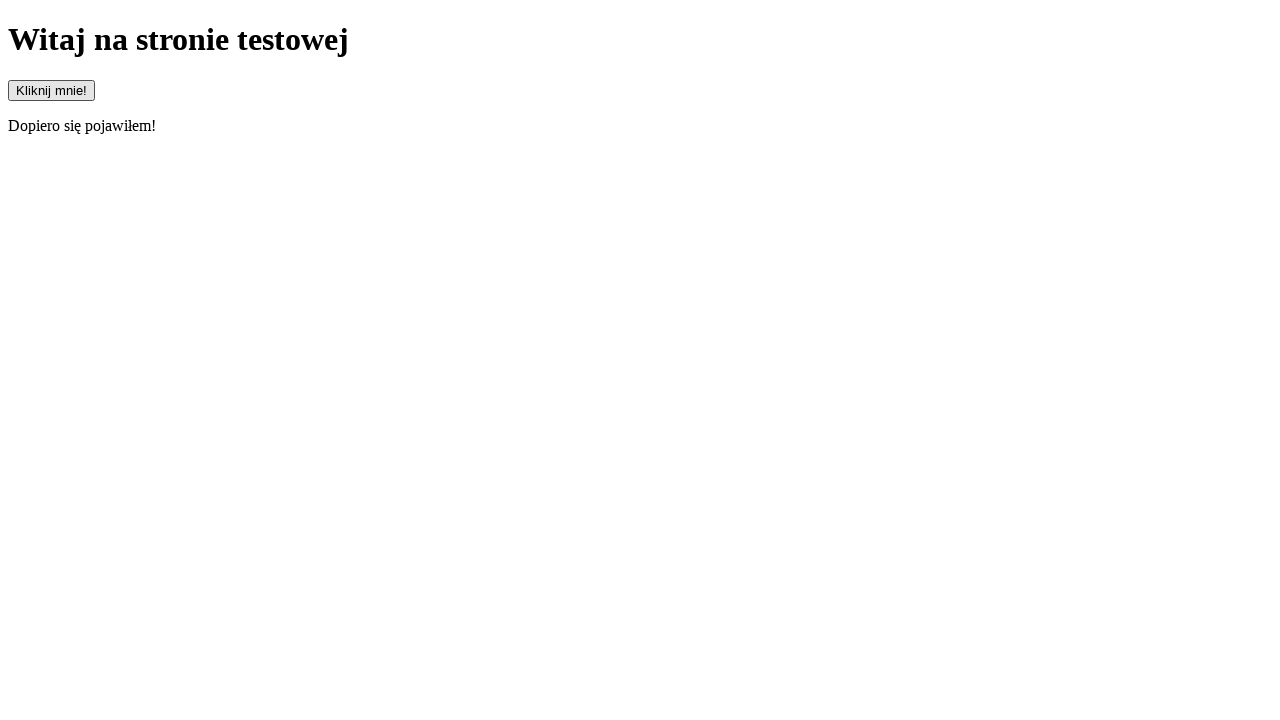

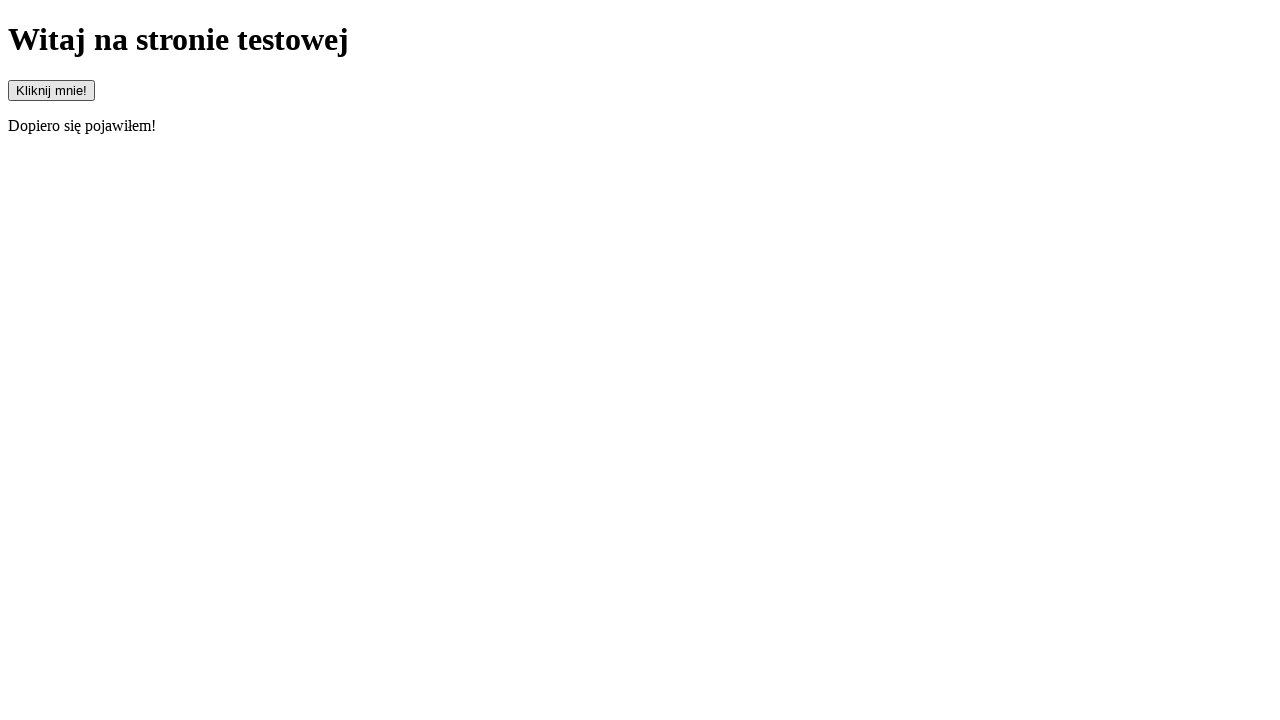